Tests a practice form by checking a checkbox, selecting gender, checking employment status, filling password, submitting the form, then navigating to shop and adding a Nokia Edge product to cart

Starting URL: https://rahulshettyacademy.com/angularpractice/

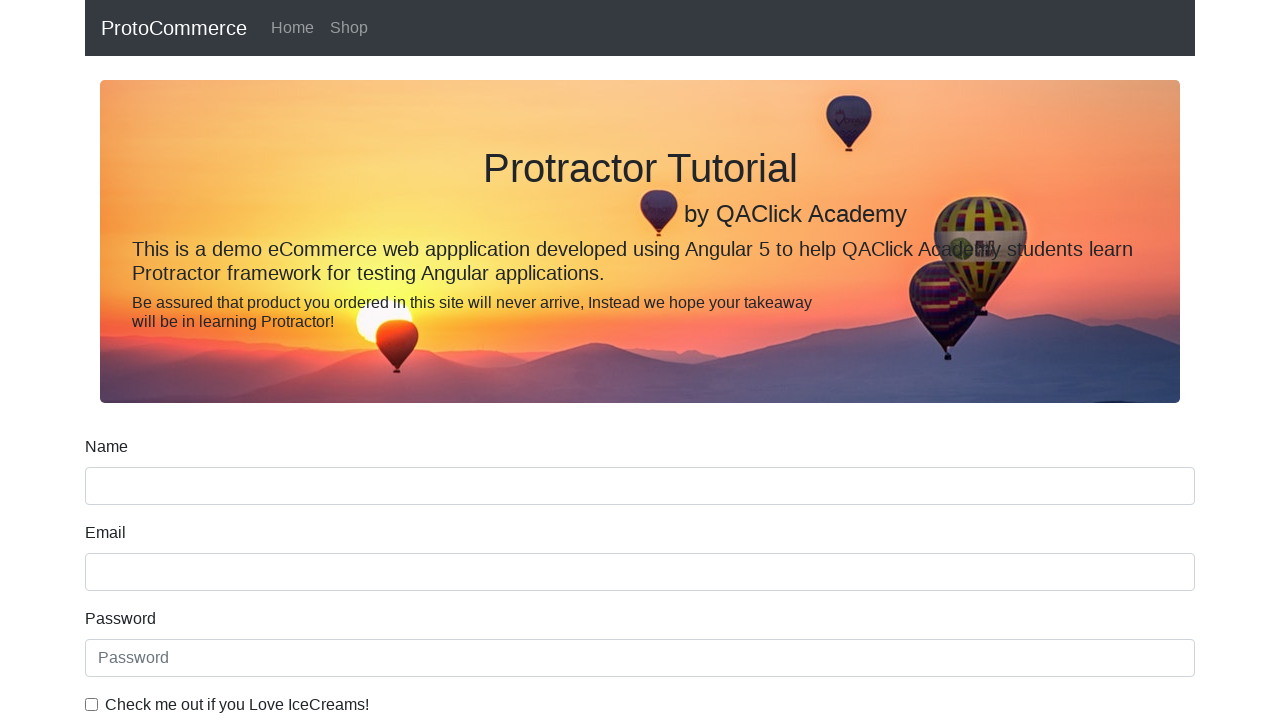

Checked the ice cream checkbox at (237, 705) on internal:text="Check me out if you Love IceCreams!"i
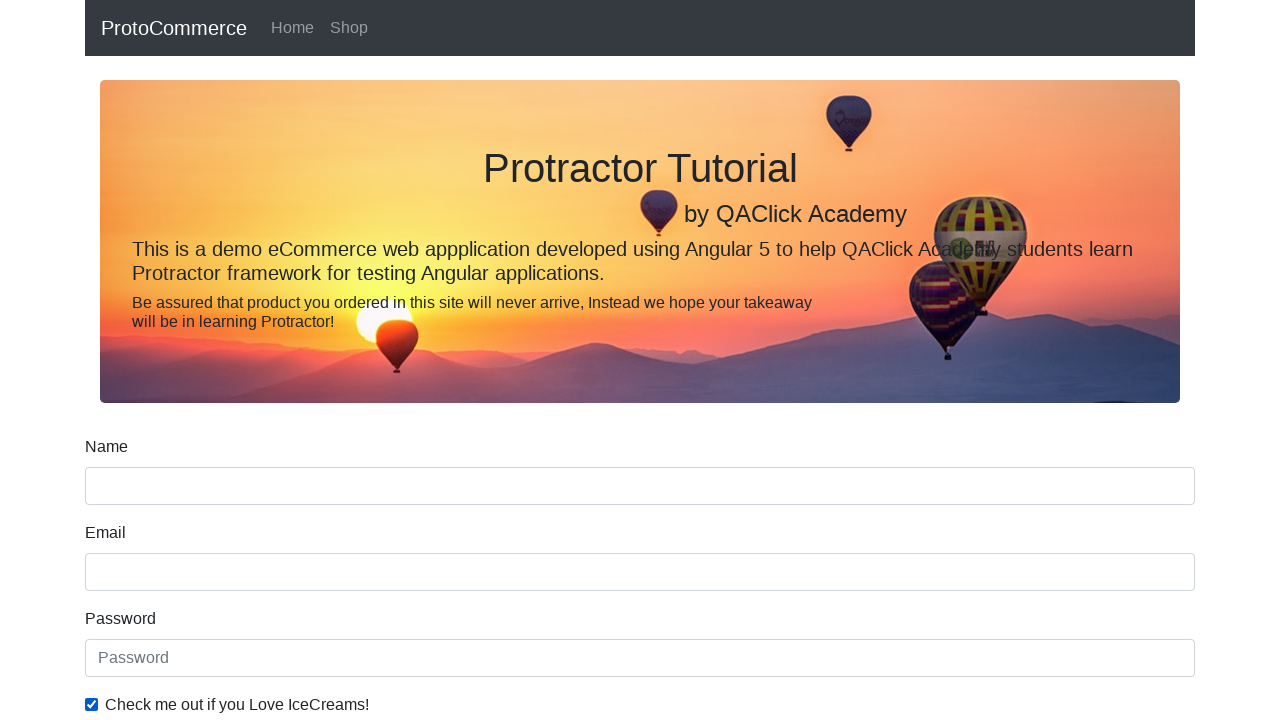

Selected Male as gender on internal:label="Gender"i
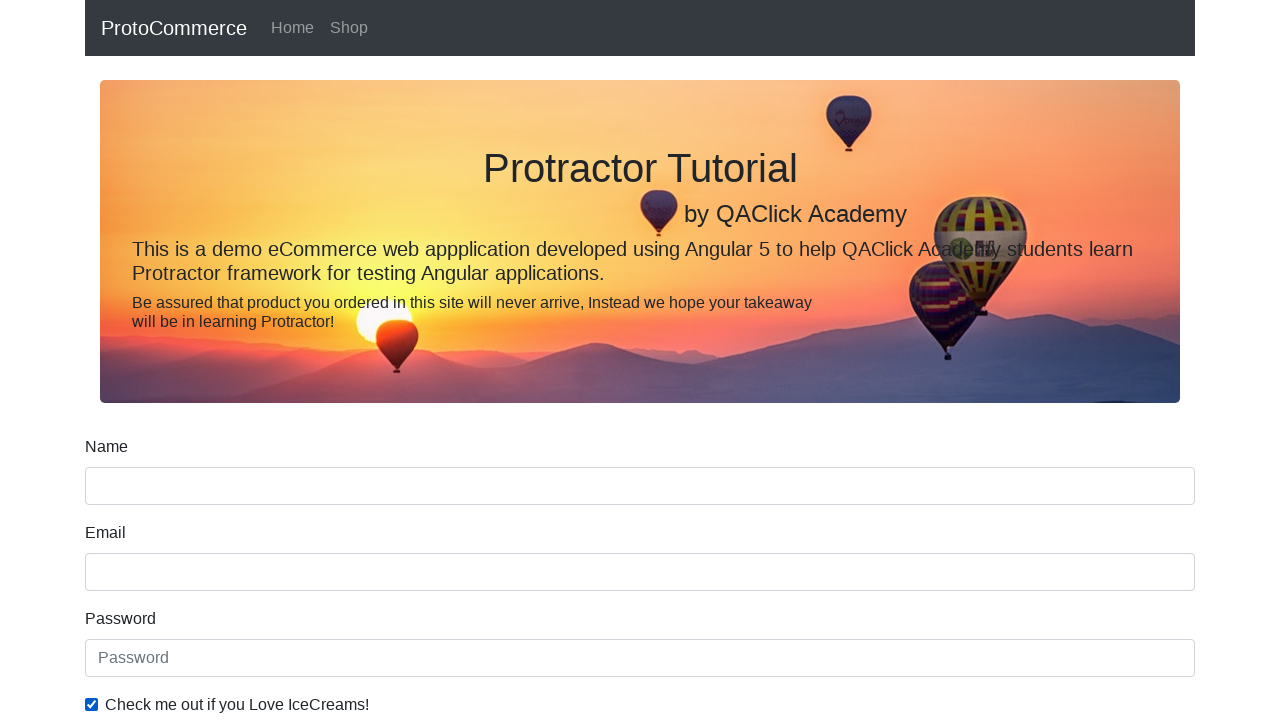

Checked the Employed radio button at (326, 360) on internal:label="Employed"i
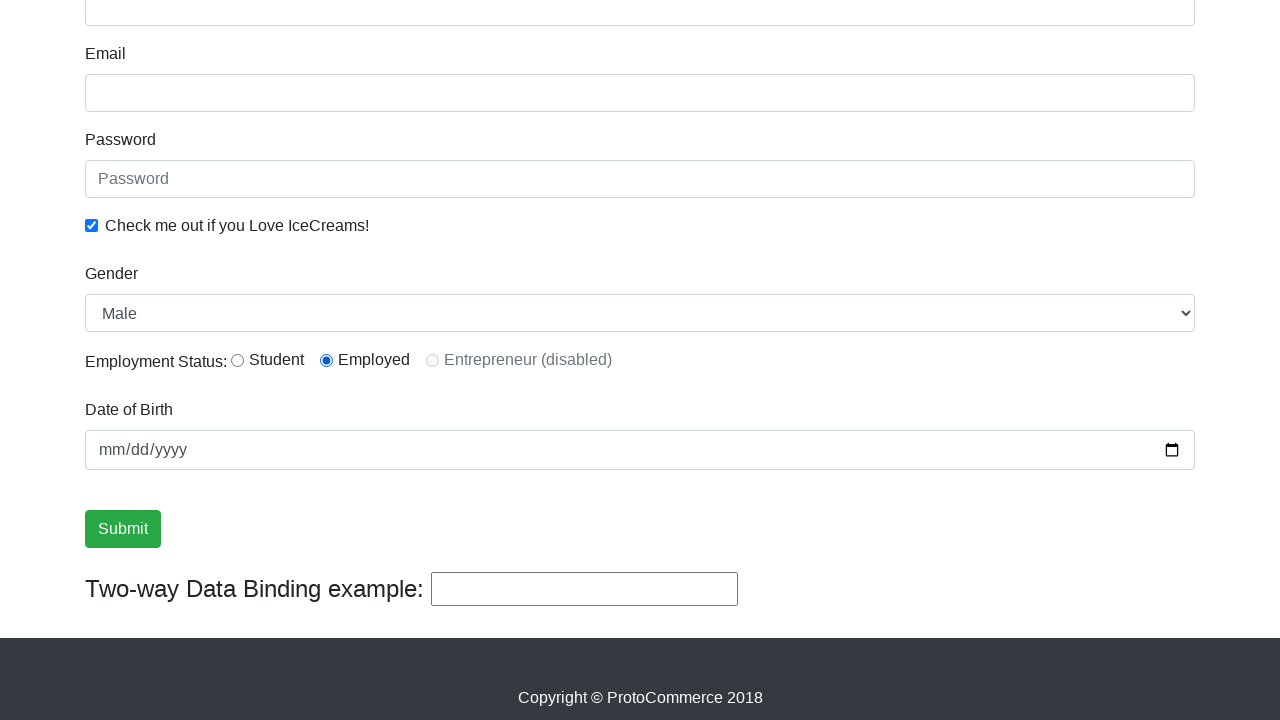

Filled password field with 'password' on internal:attr=[placeholder="Password"i]
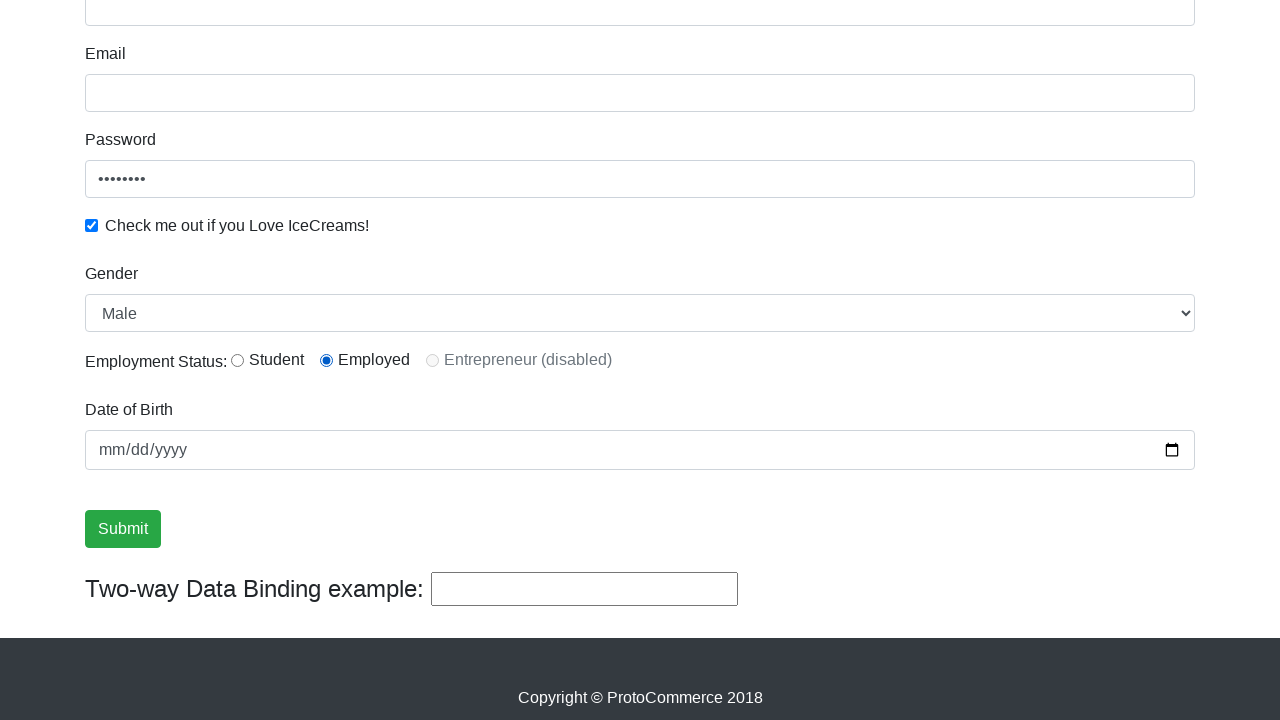

Clicked the Submit button at (123, 529) on internal:role=button[name="Submit"i]
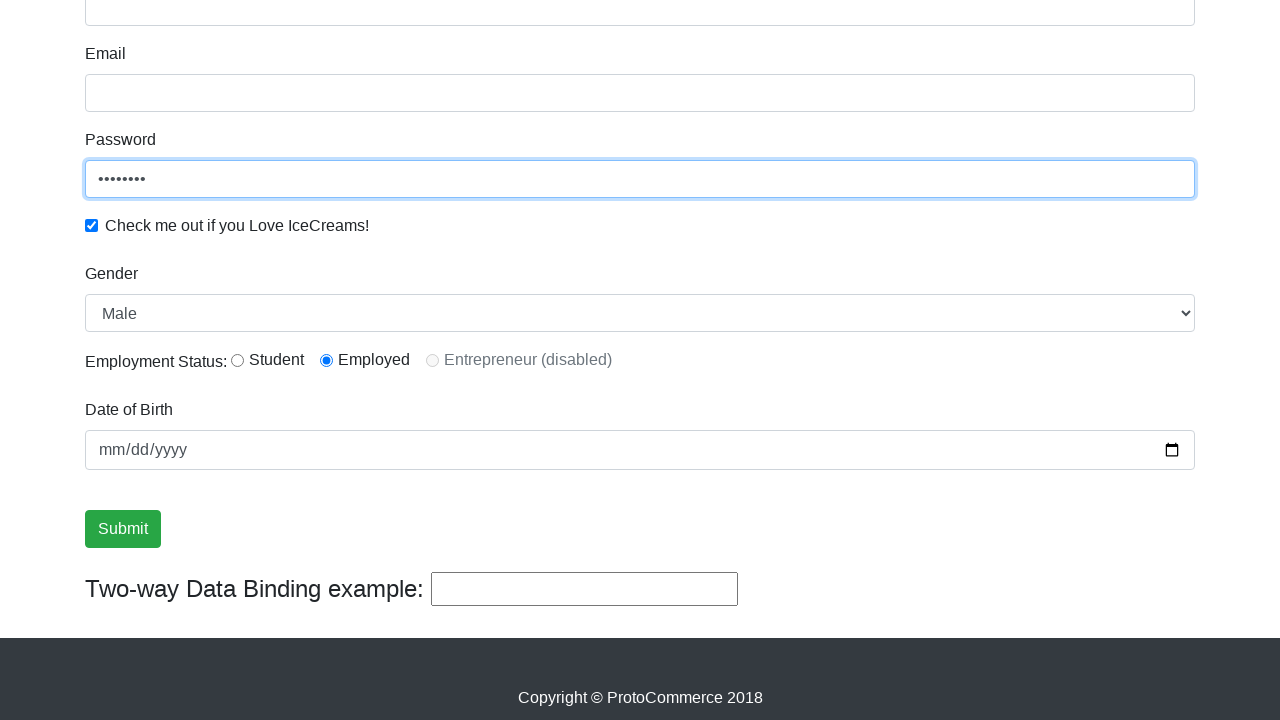

Verified form submission success message is visible
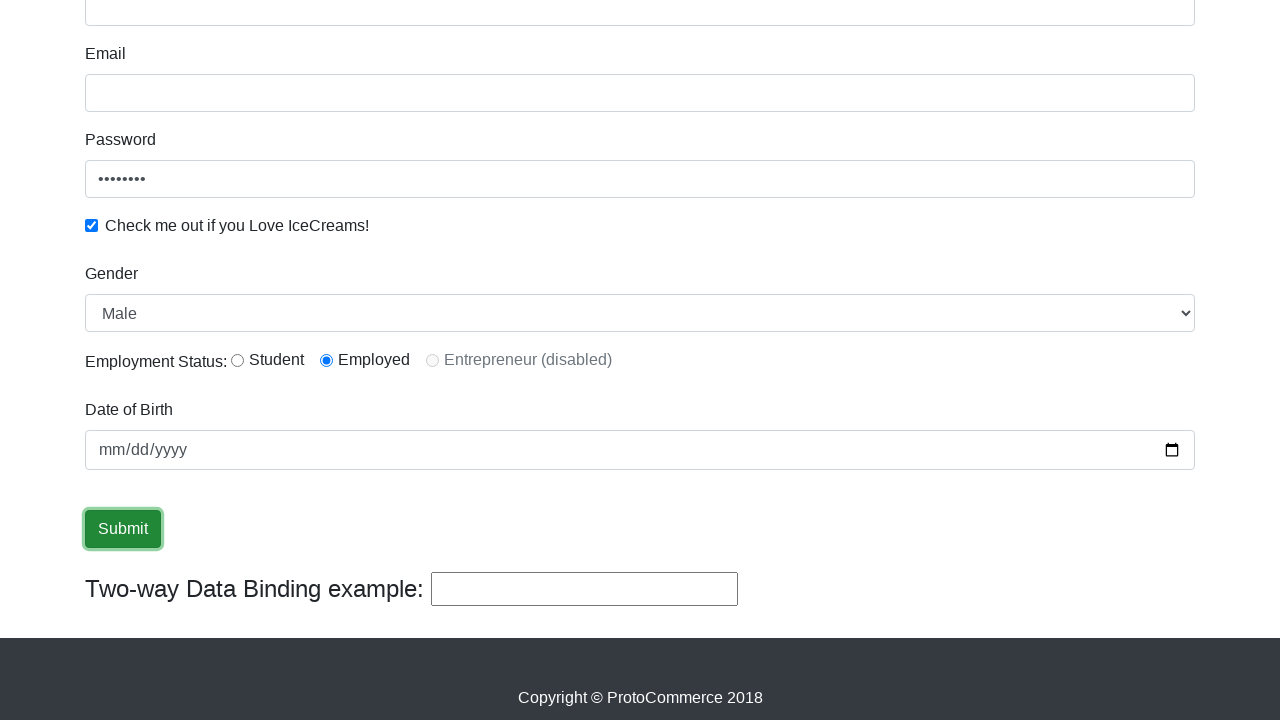

Navigated to Shop page at (349, 28) on internal:role=link[name="Shop"i]
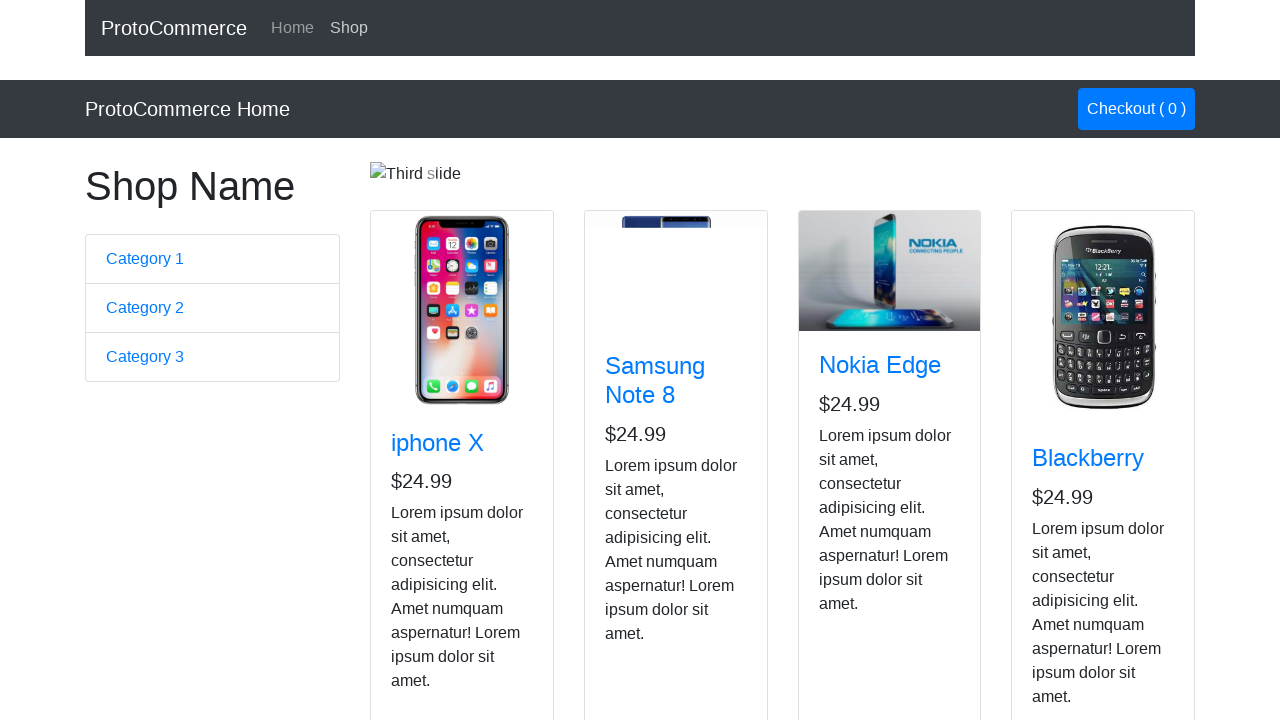

Added Nokia Edge product to cart at (854, 528) on app-card >> internal:has-text="Nokia Edge"i >> internal:role=button
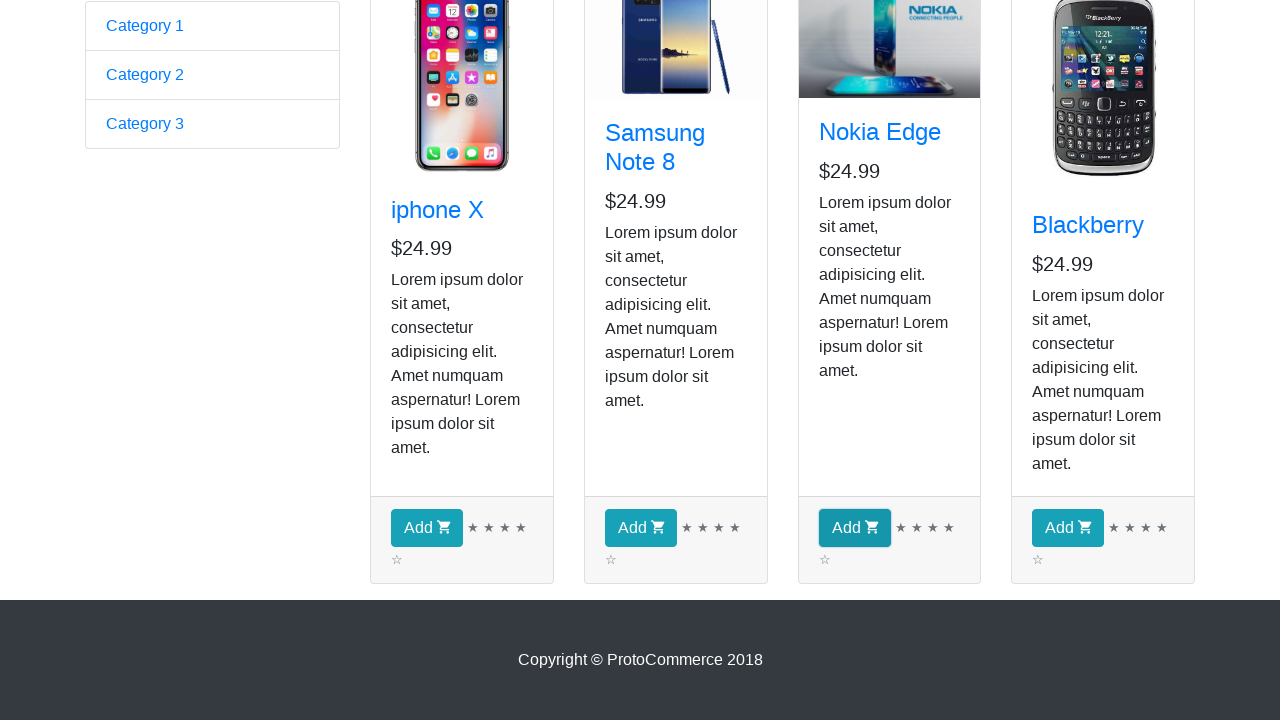

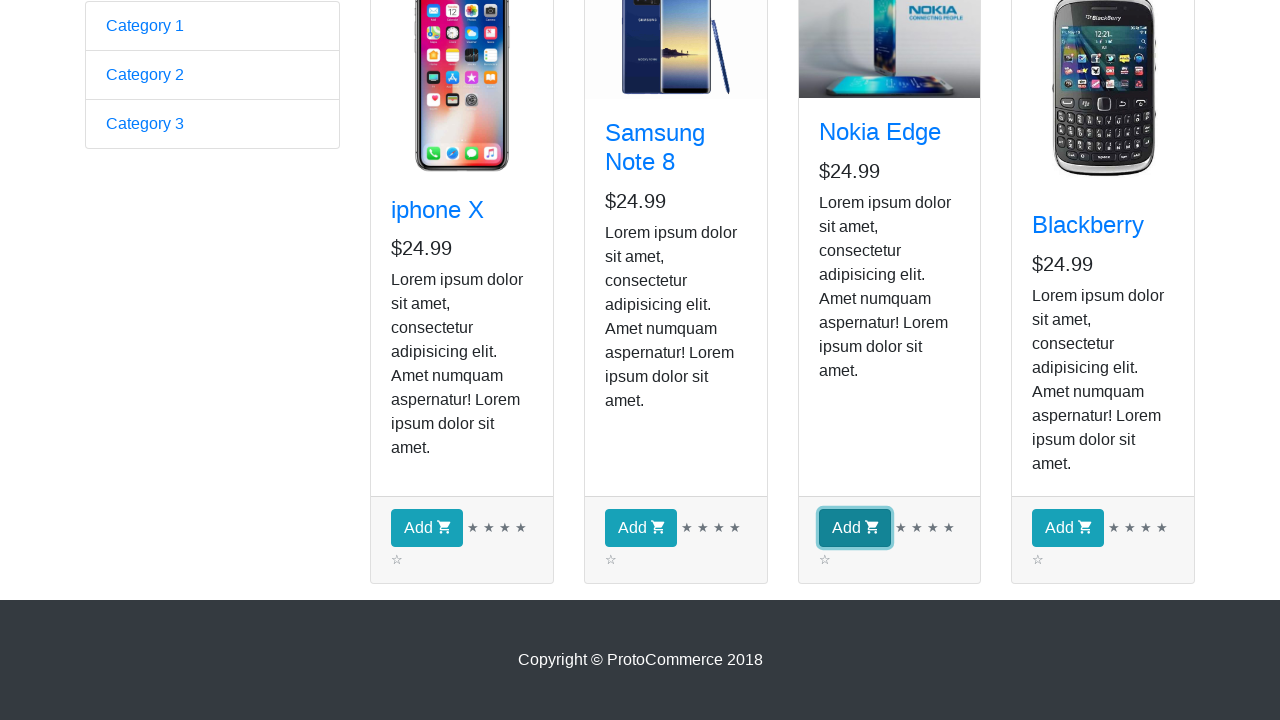